Tests the Laptops category filter on DemoBlaze e-commerce site by clicking the Laptops category link and verifying that products are filtered to show only laptops.

Starting URL: https://www.demoblaze.com/index.html

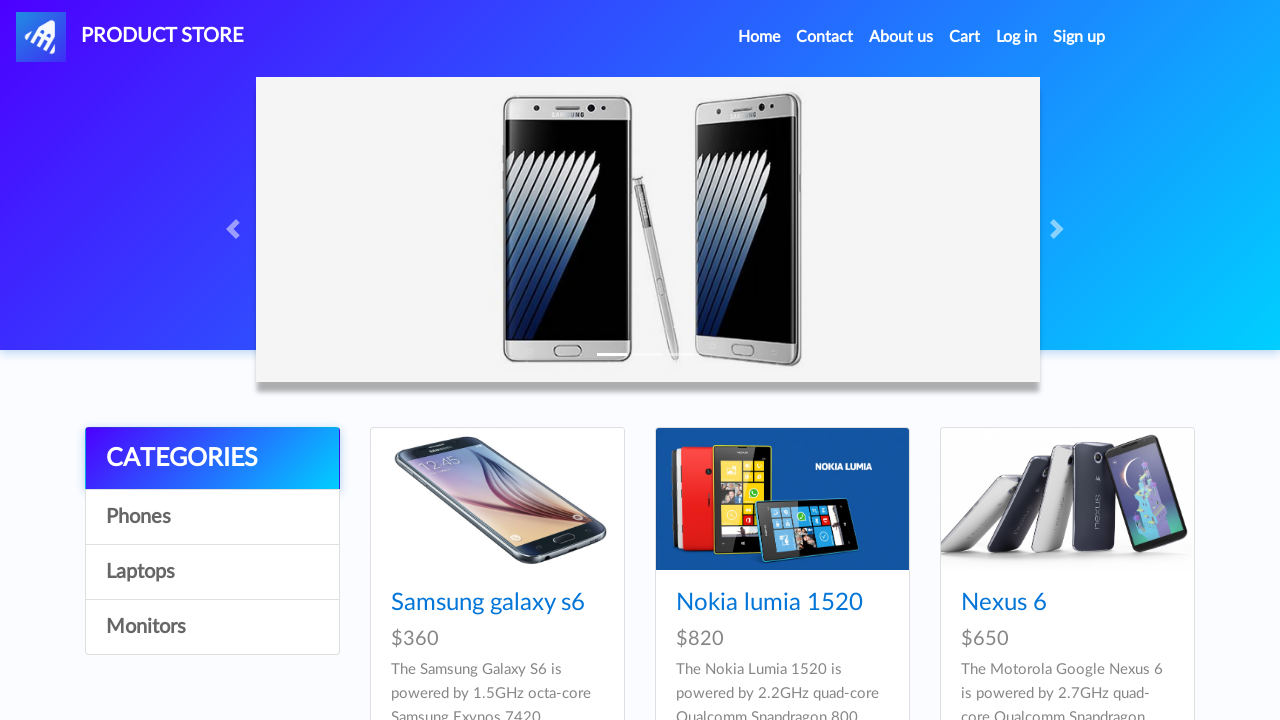

Waited for product grid to load - Samsung galaxy s6 product visible
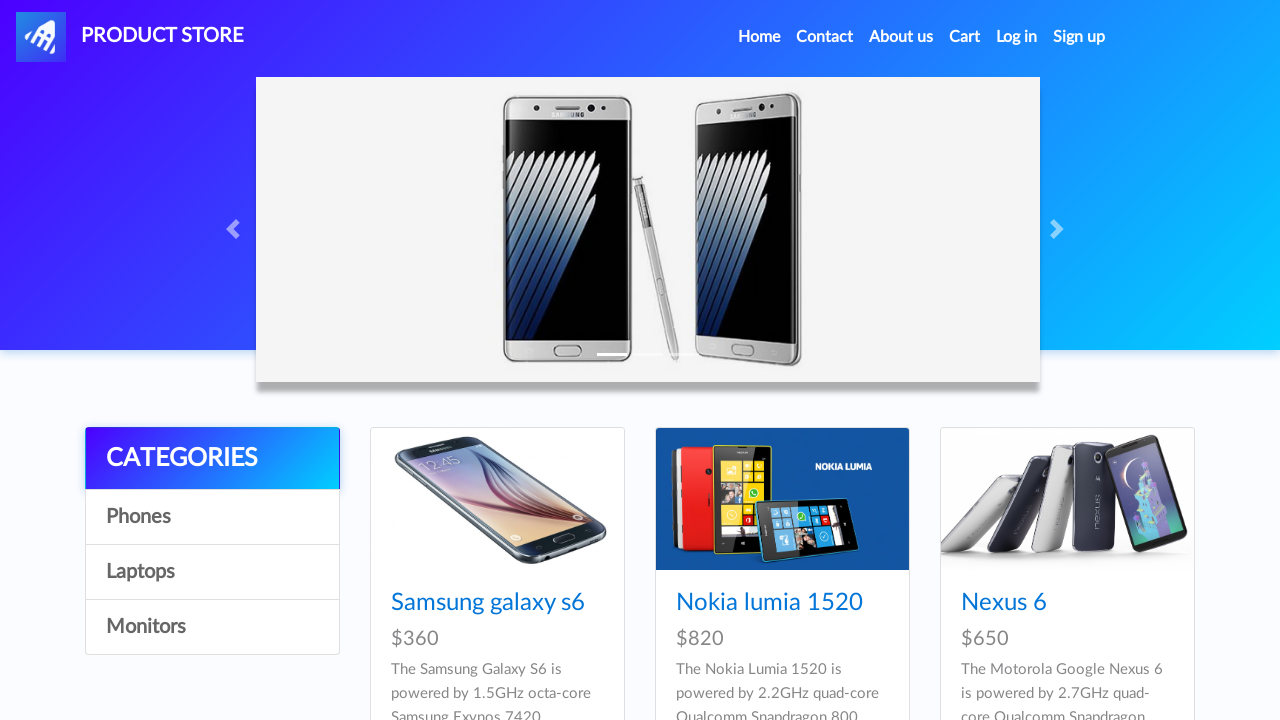

Located the Laptops category link
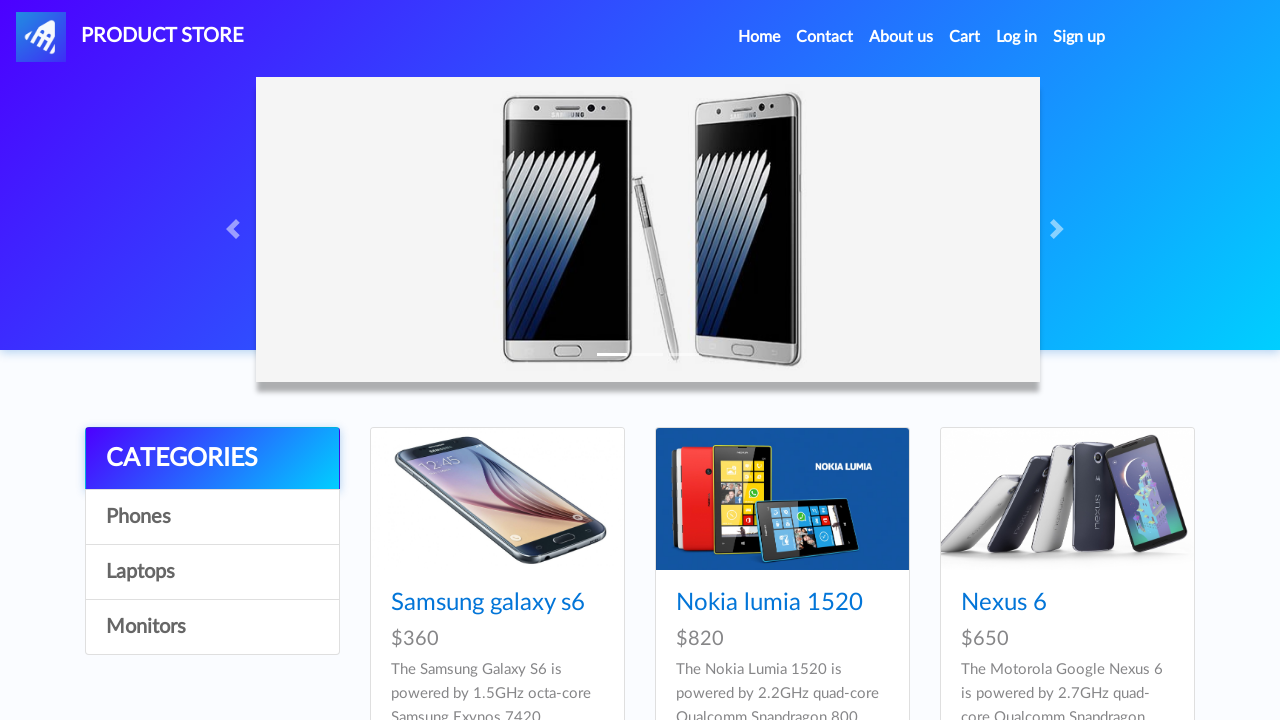

Waited for Laptops category link to become visible
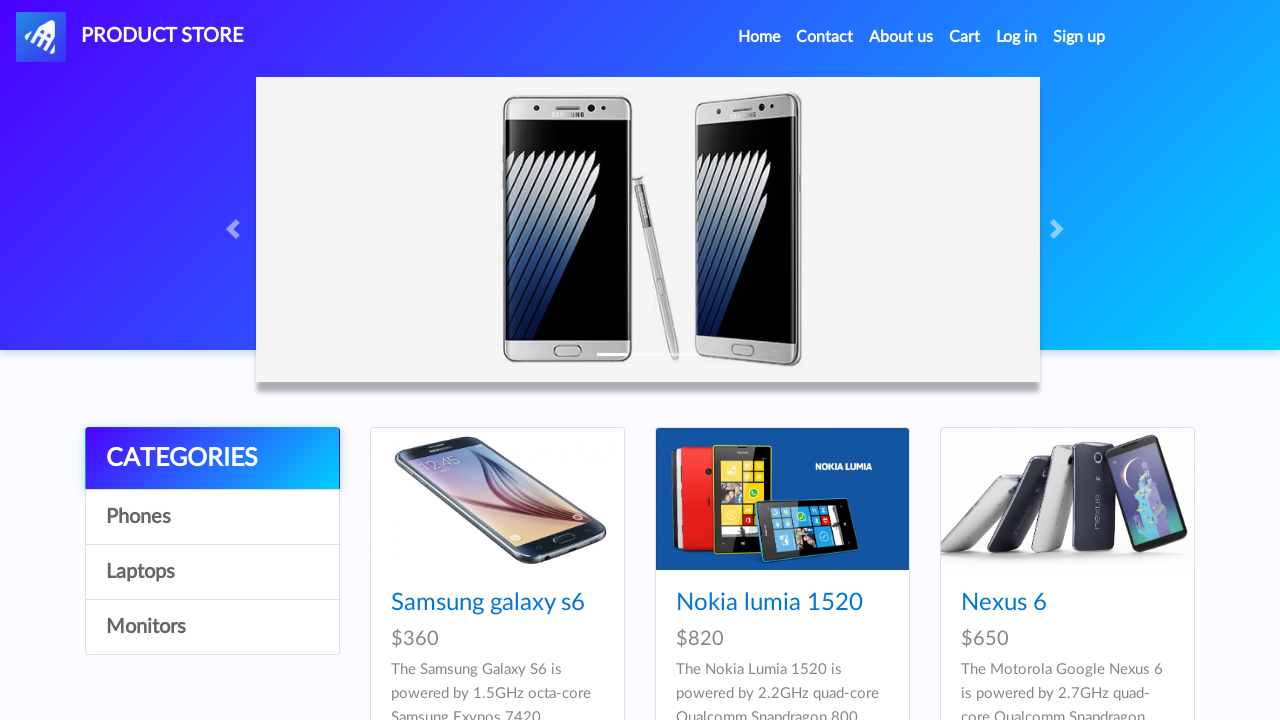

Verified that Laptops category link is visible
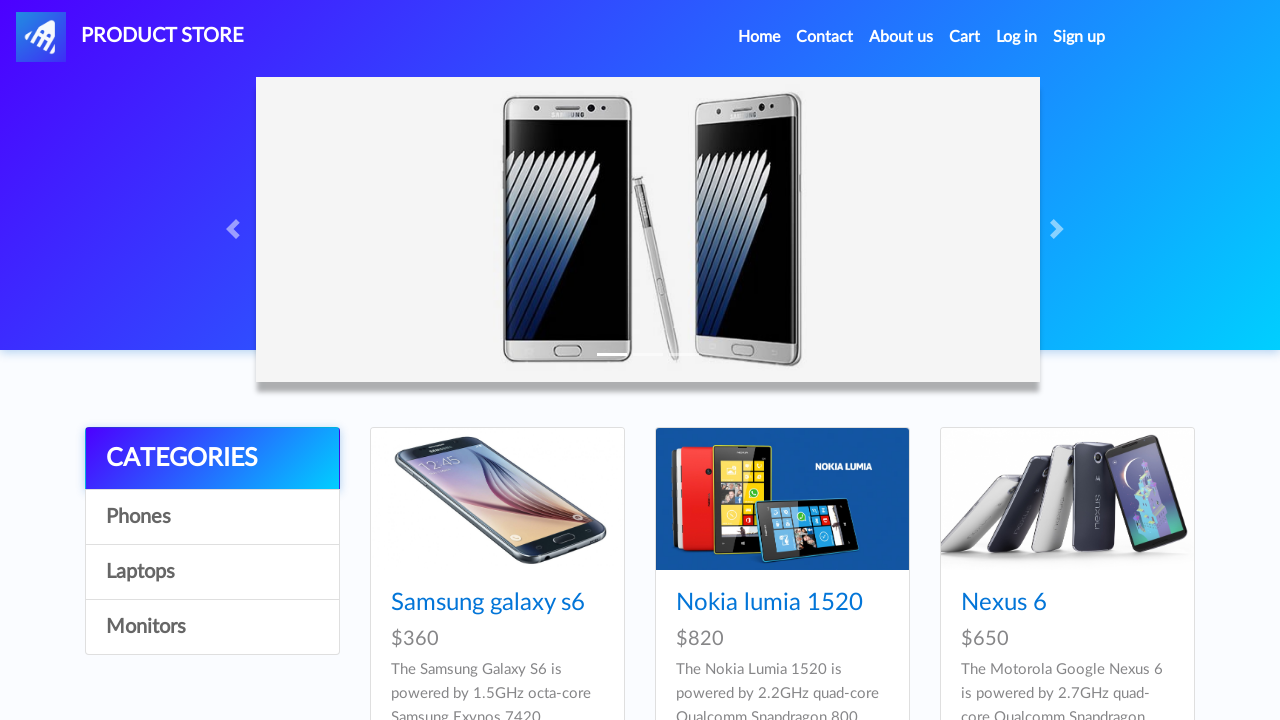

Counted products before filtering - 9 products found
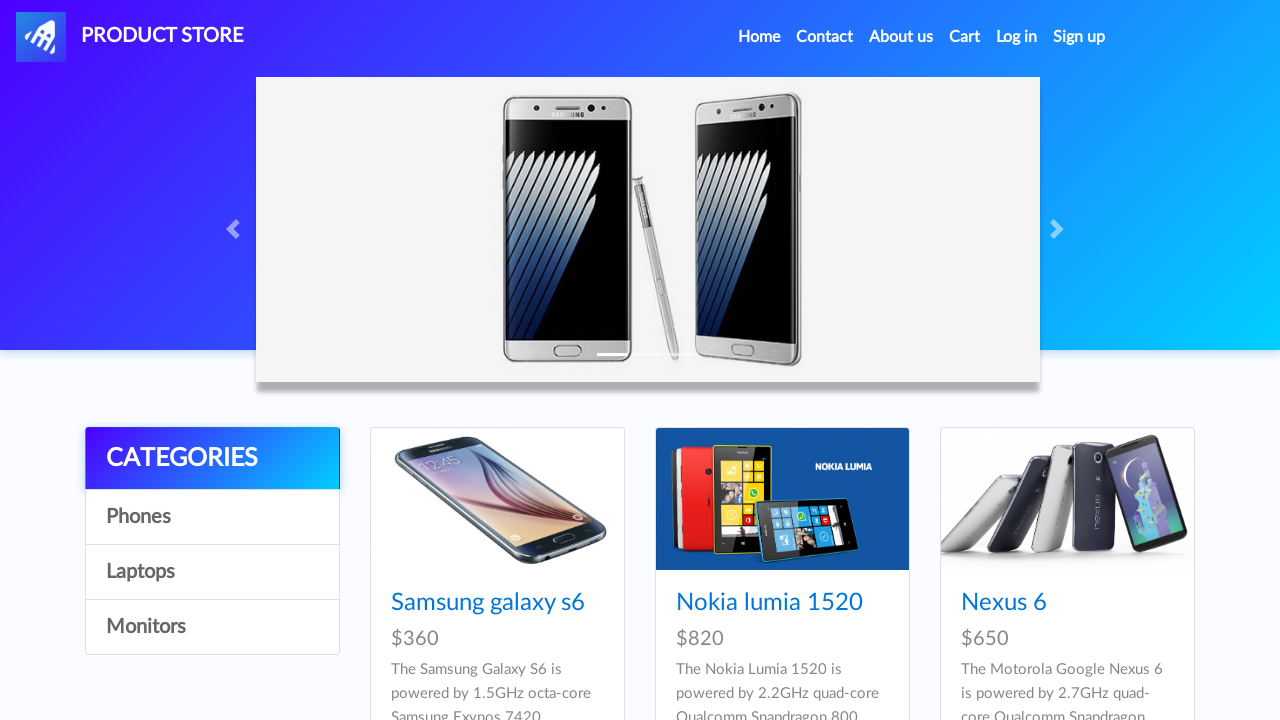

Clicked on Laptops category link to filter products at (212, 572) on xpath=//a[normalize-space()='Laptops'] >> nth=0
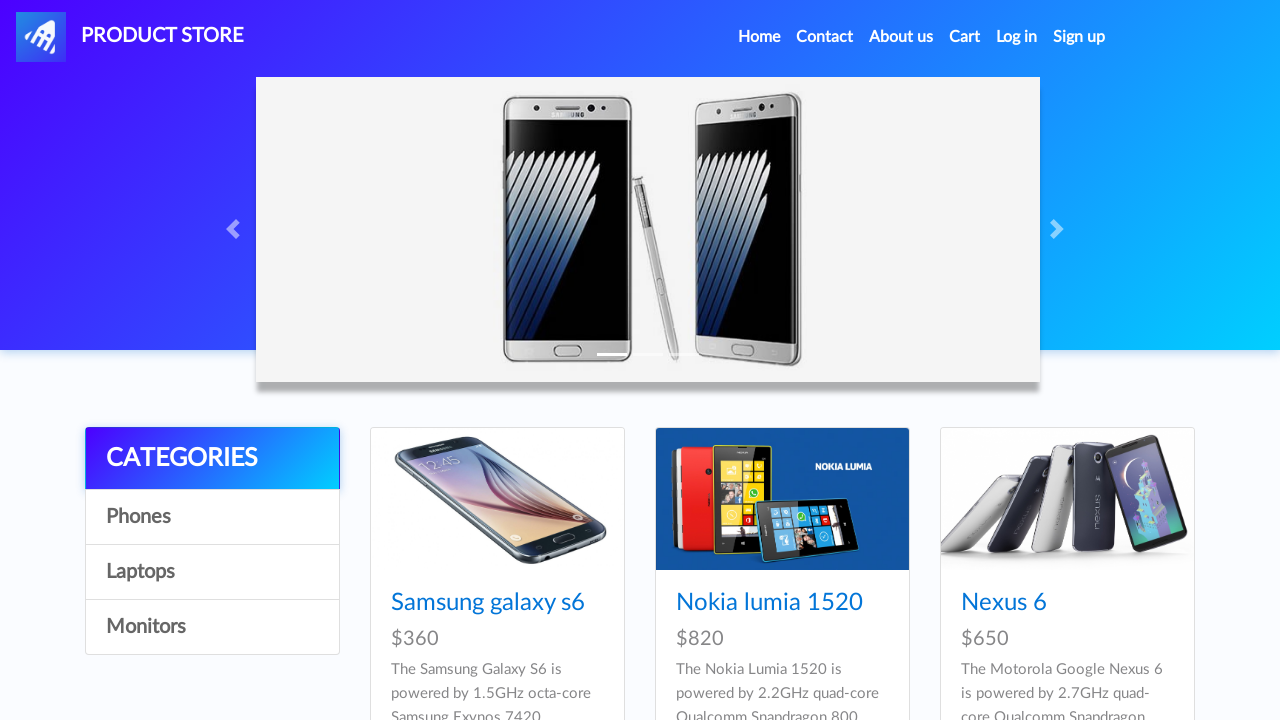

Waited for filtered products to load - Sony vaio i5 laptop product visible
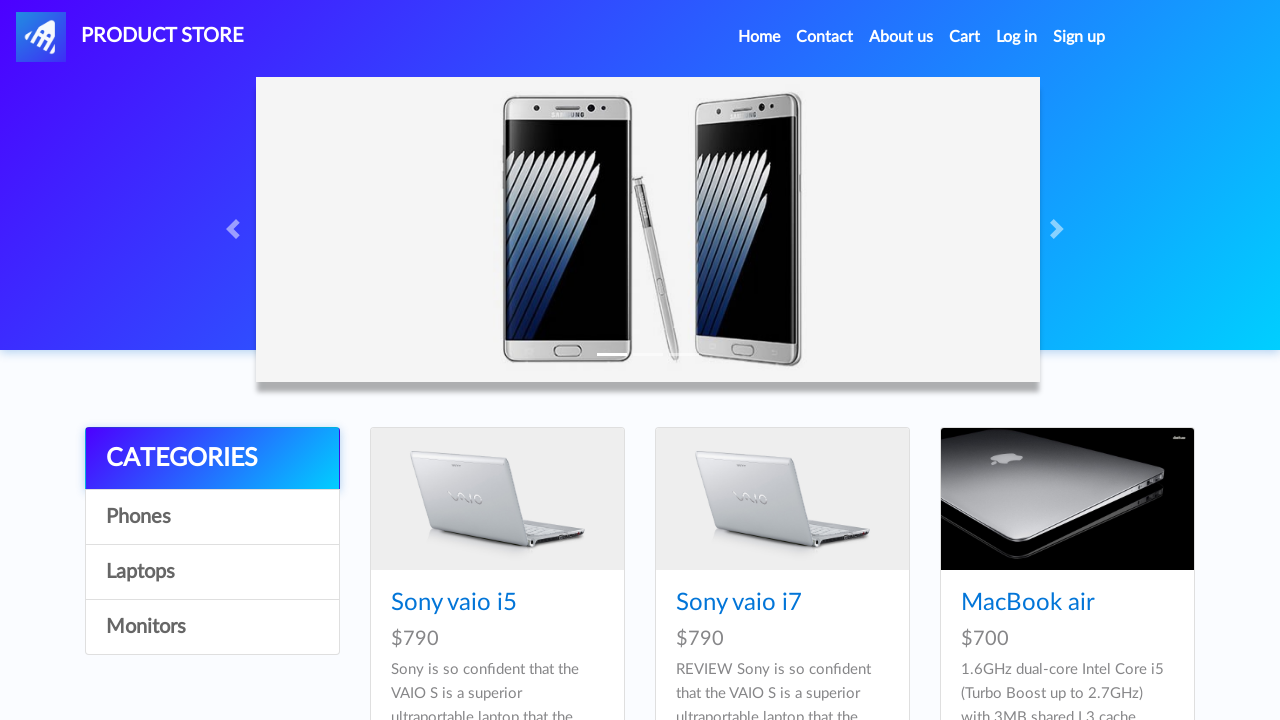

Counted products after filtering - 6 products found
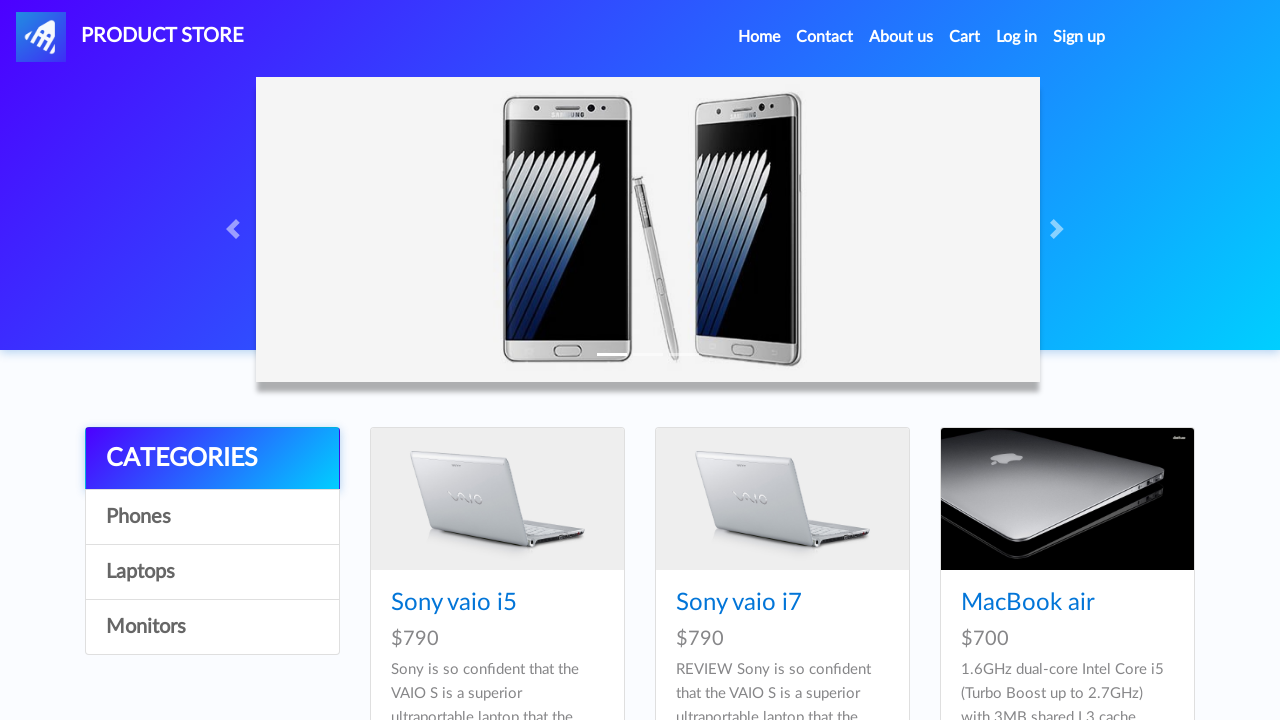

Verified that filtering worked correctly - product count reduced from 9 to 6
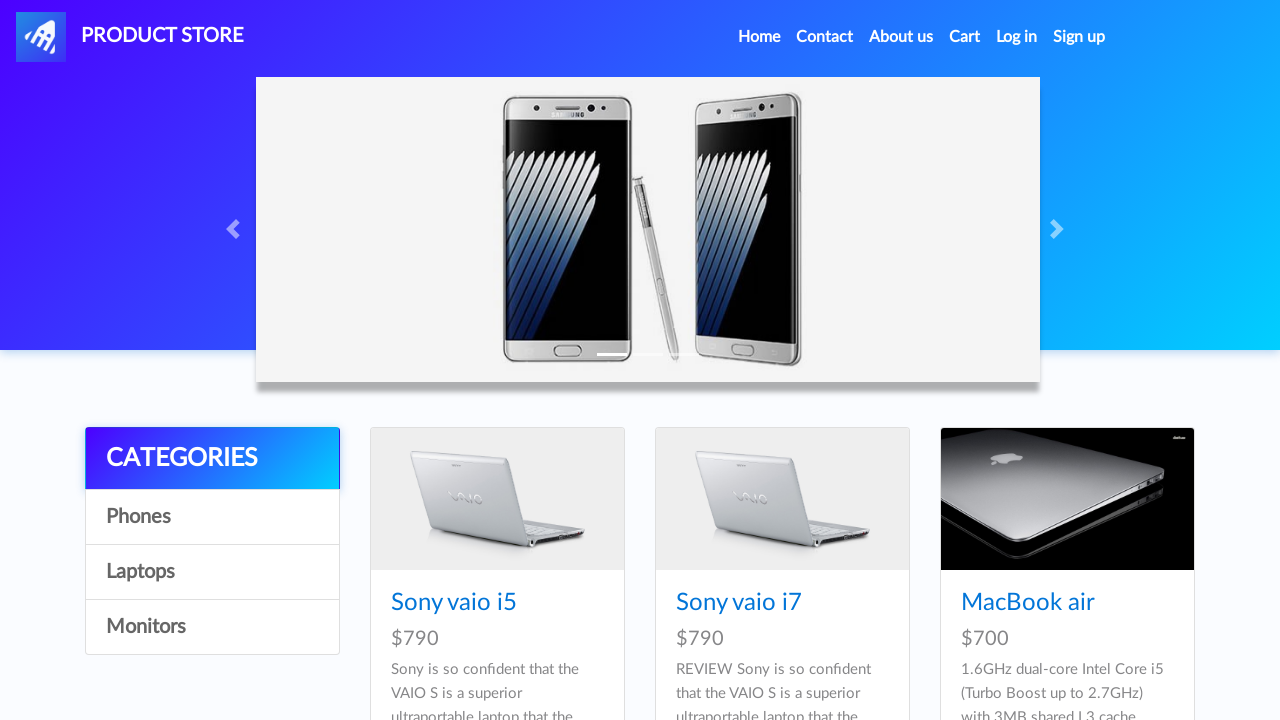

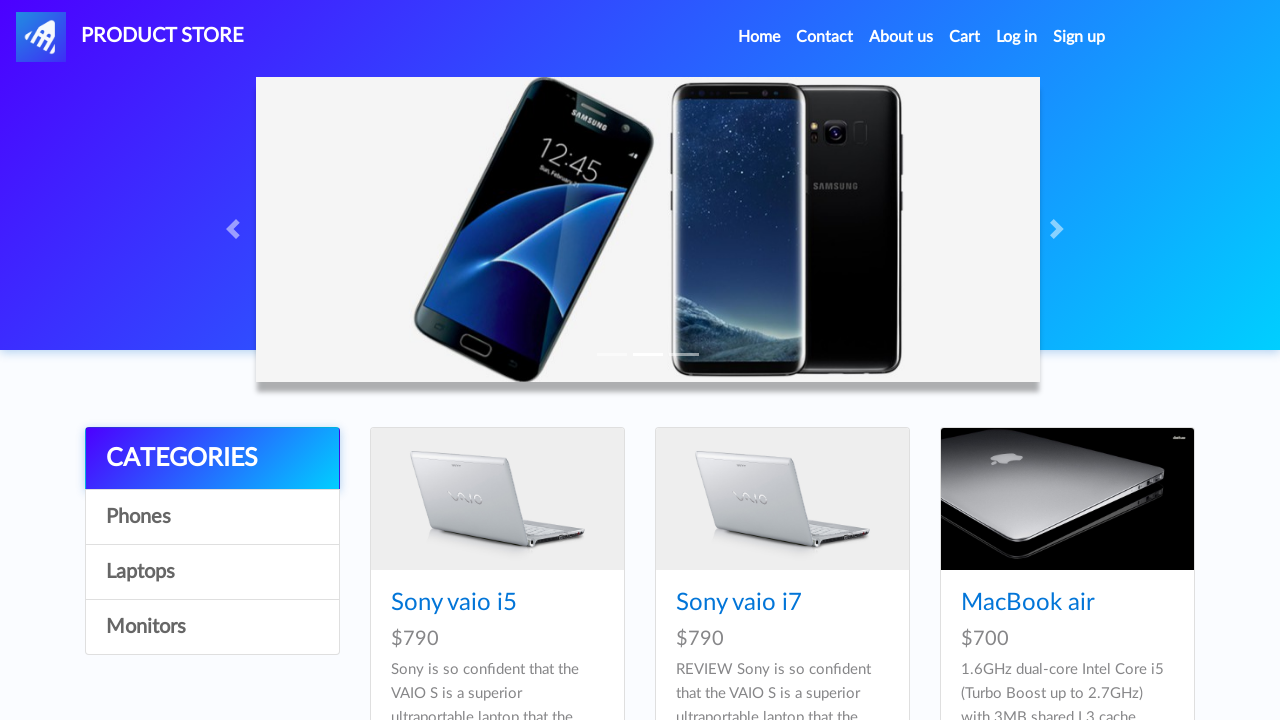